Verifies that the GitHub homepage contains a body tag

Starting URL: https://github.com/

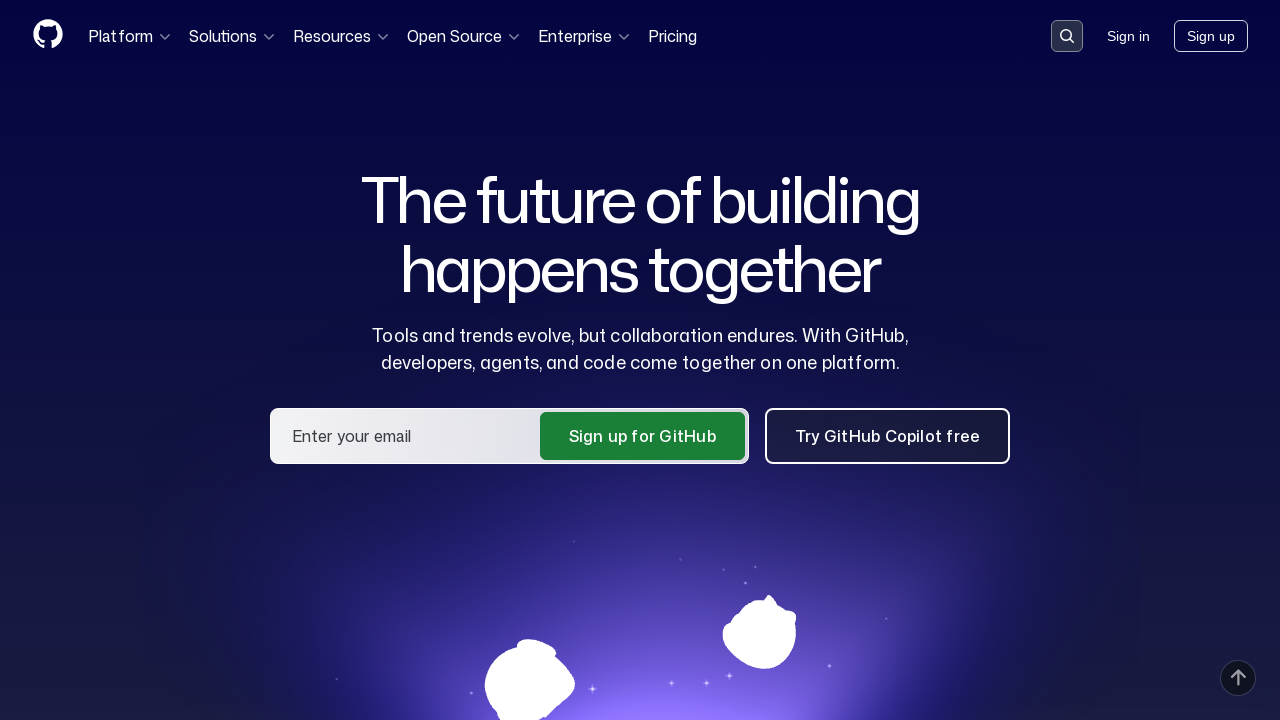

Navigated to GitHub homepage
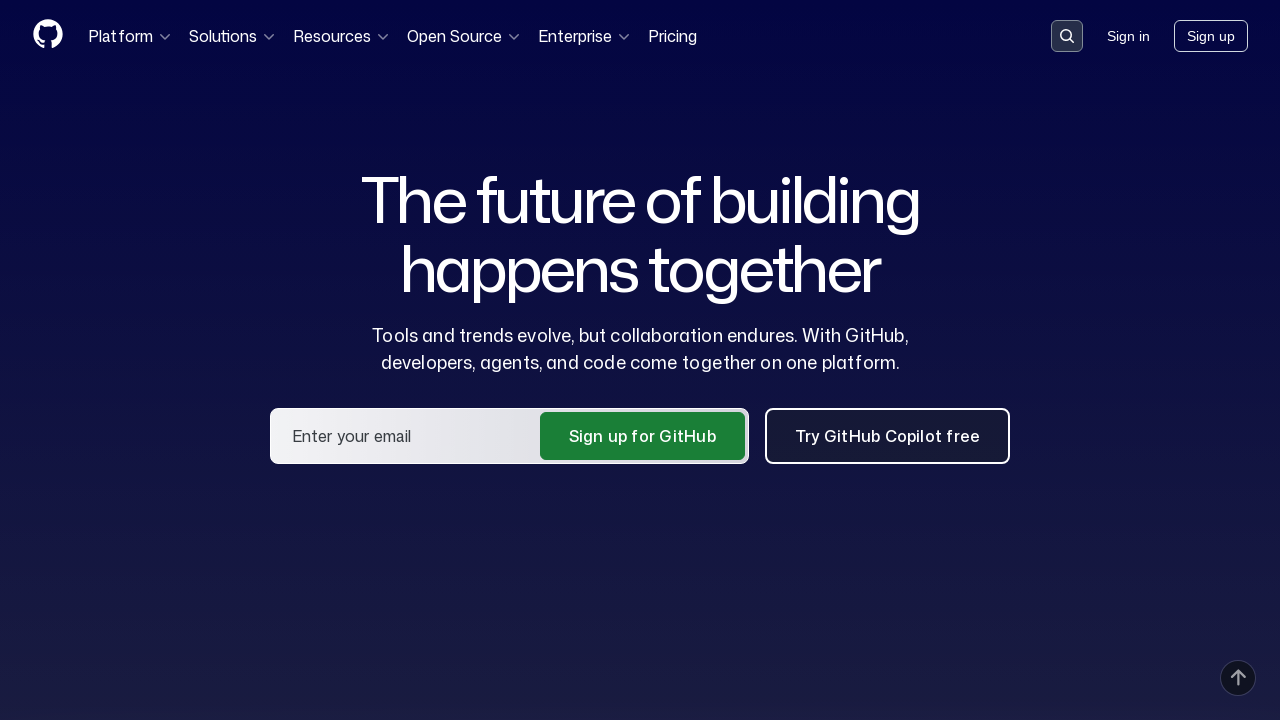

Located body tag element
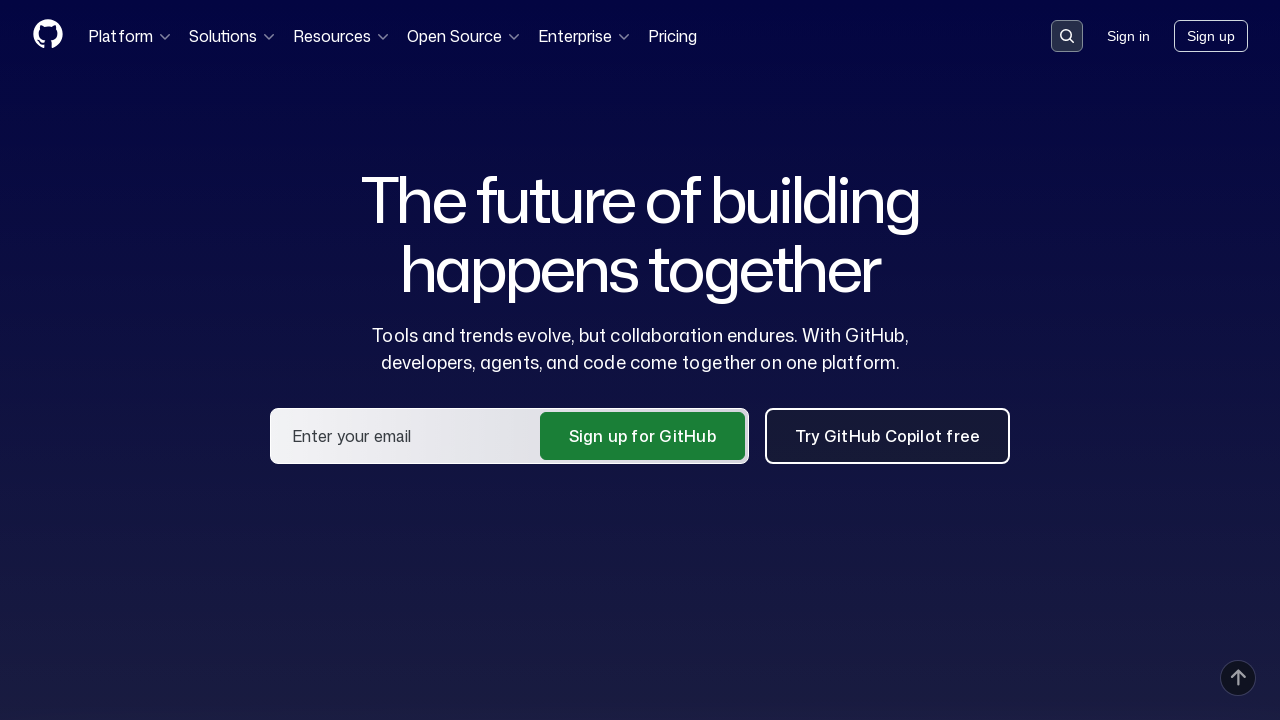

Verified that body tag exists on the page
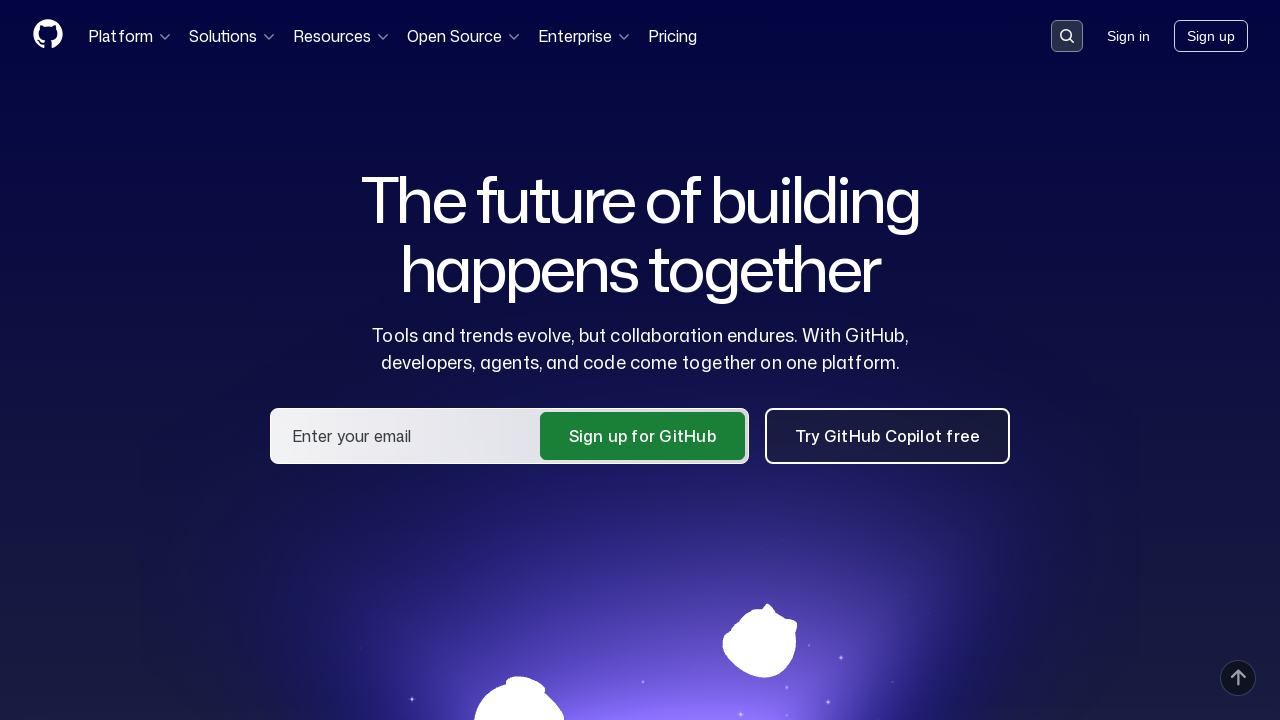

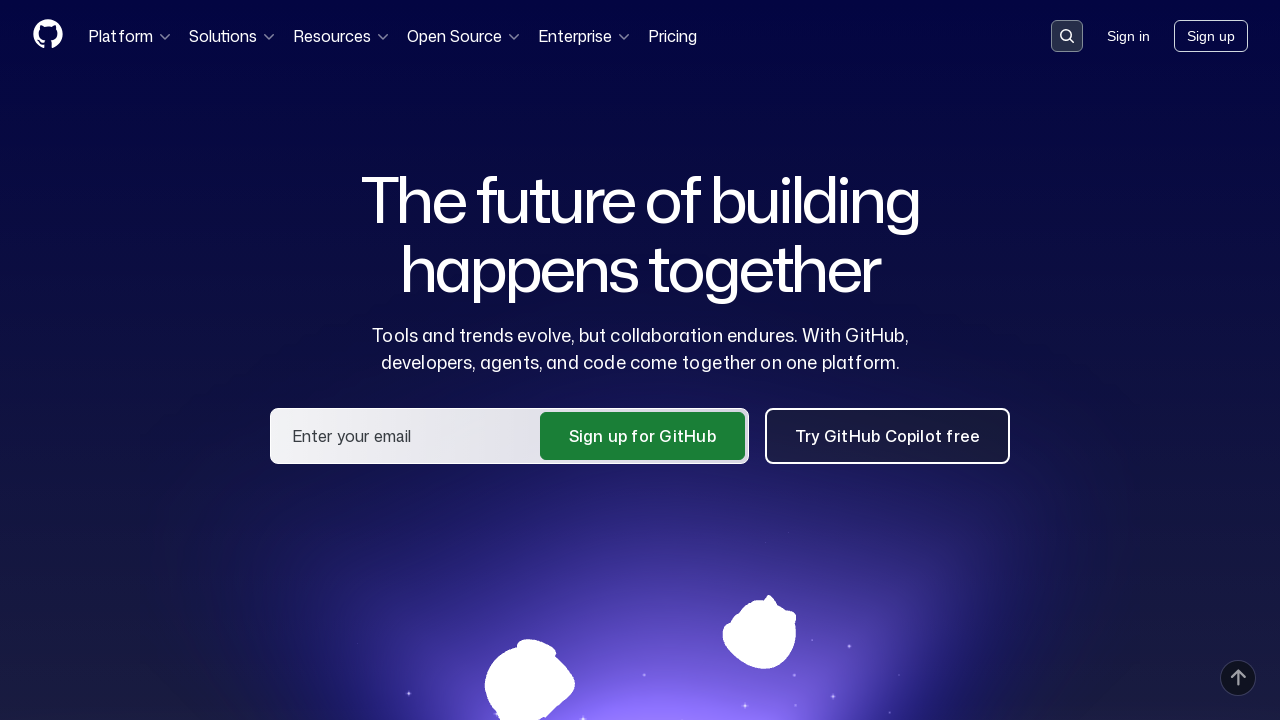